Tests a page with implicit wait by clicking a verify button and asserting that a success message appears

Starting URL: http://suninjuly.github.io/wait1.html

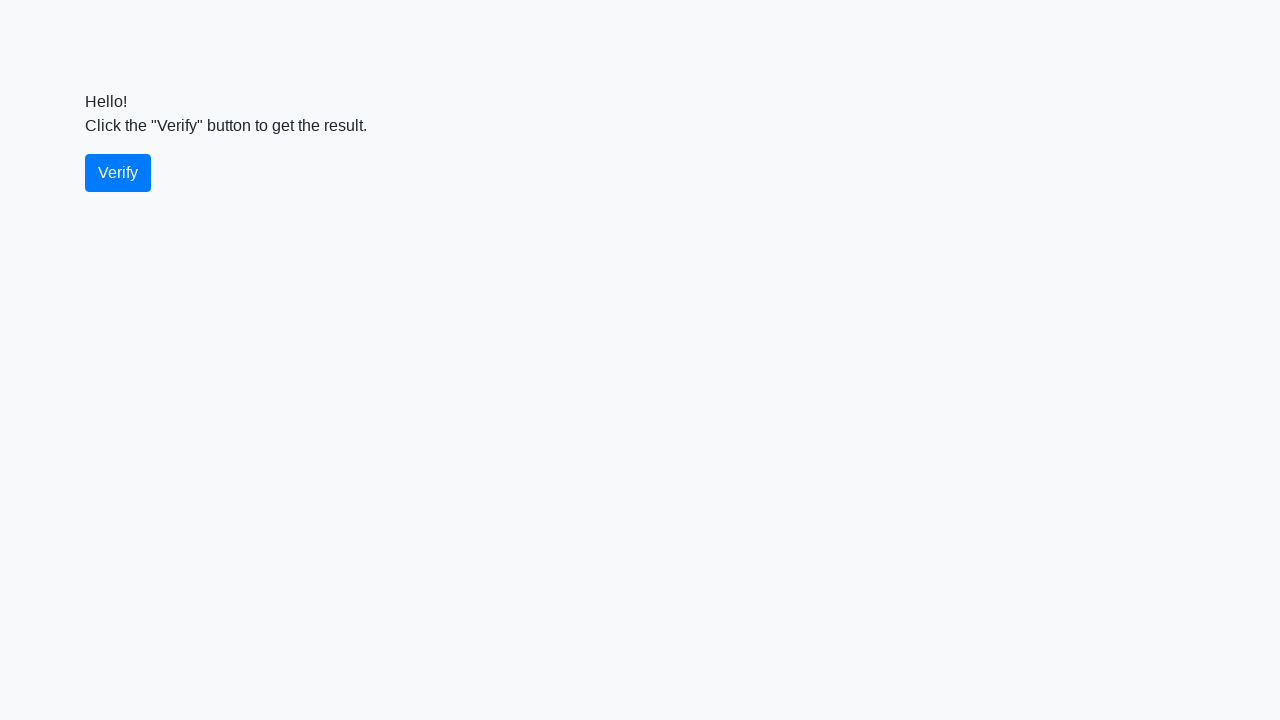

Clicked the verify button at (118, 173) on #verify
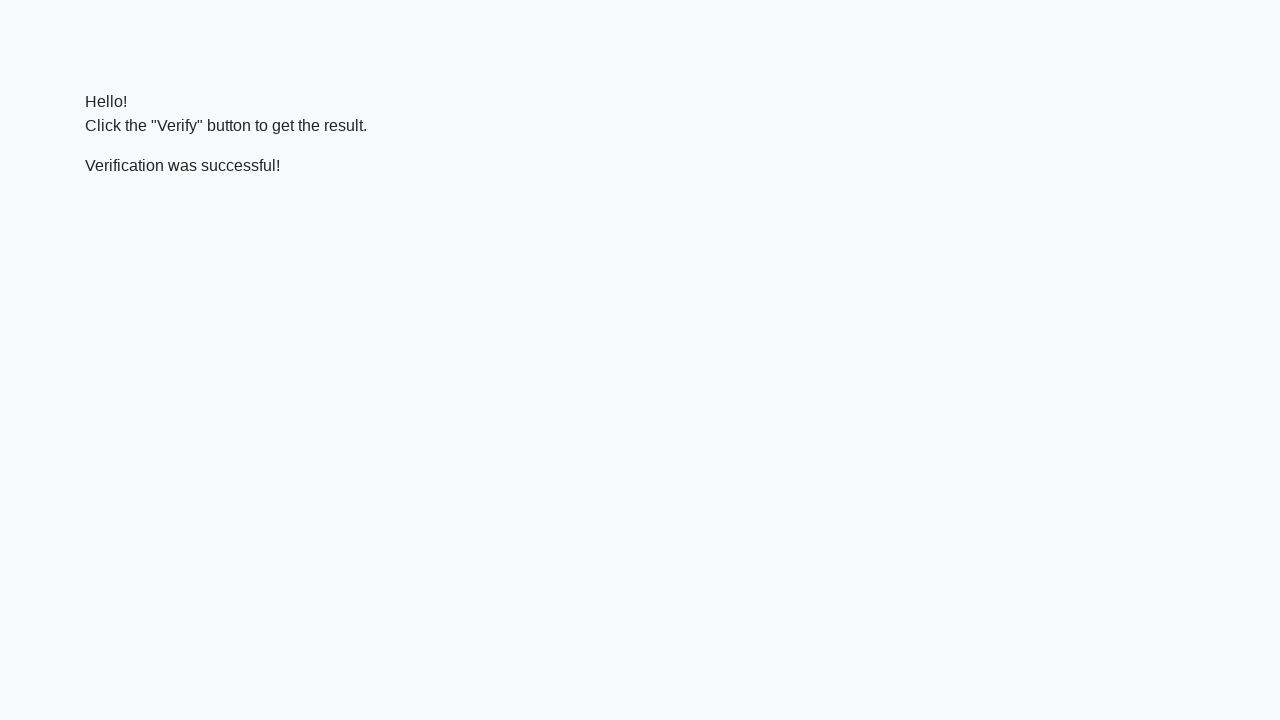

Located the verify message element
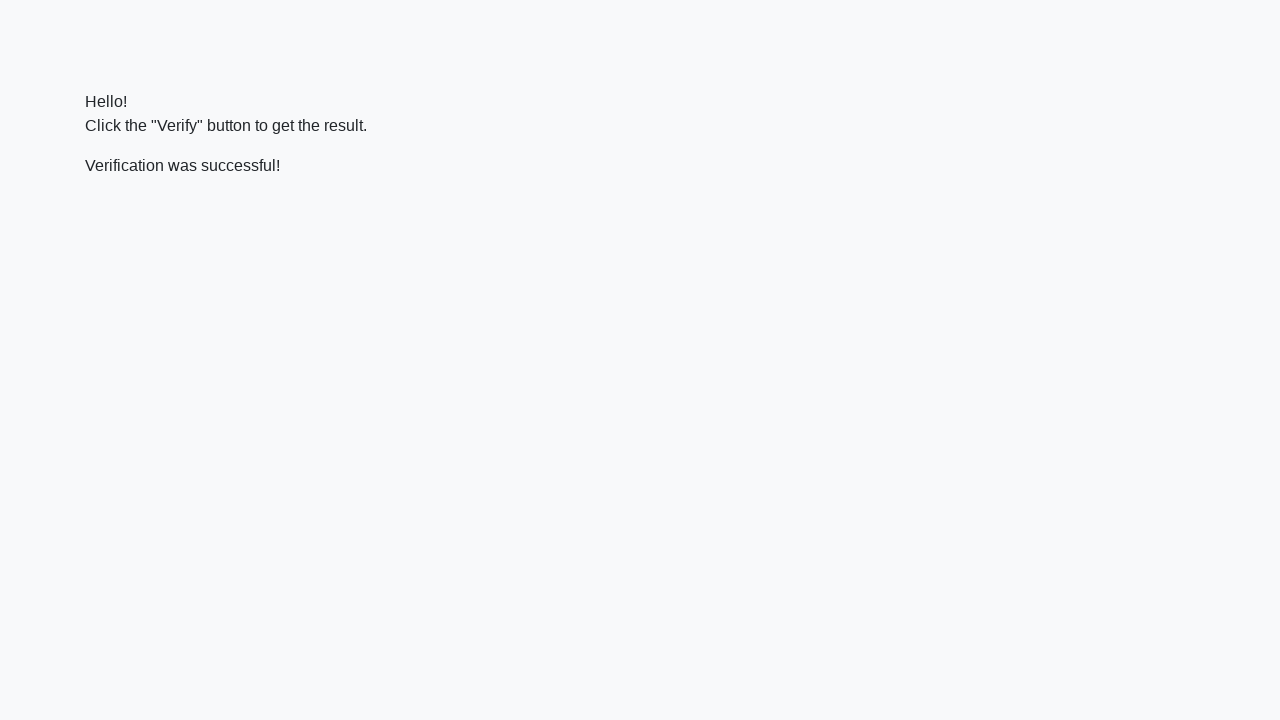

Waited for the success message to appear
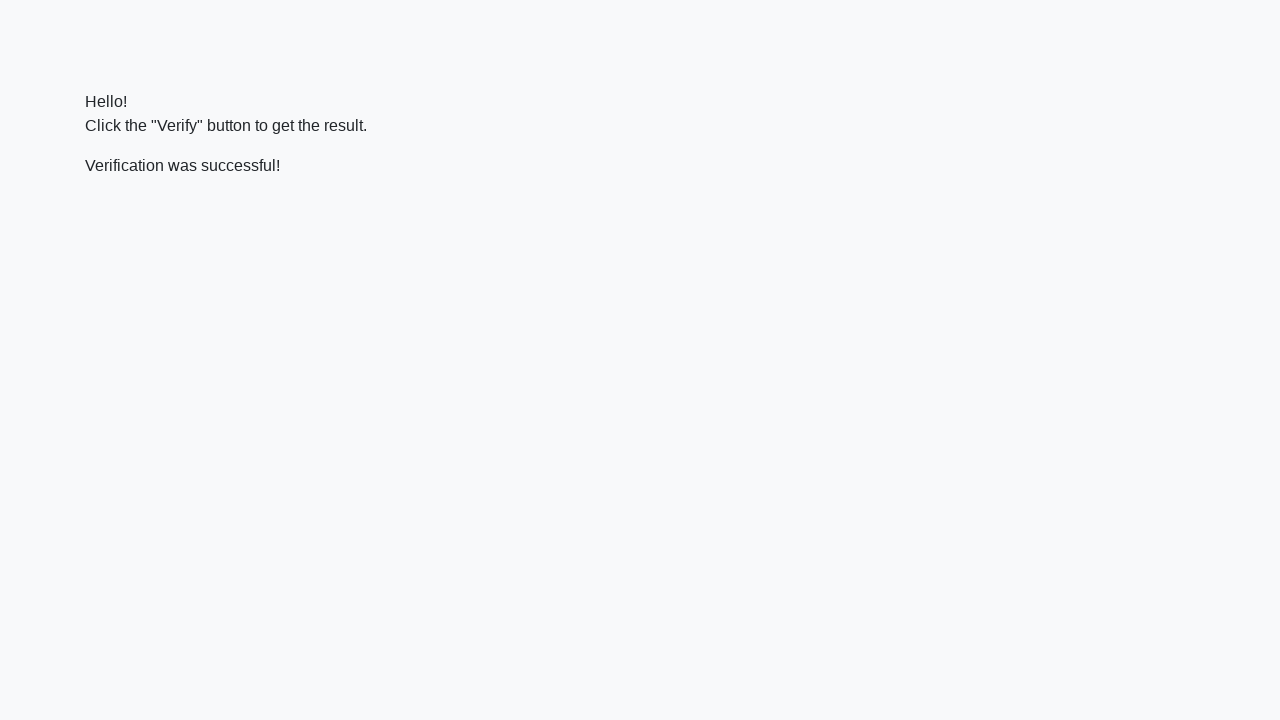

Verified that 'successful' text is present in the message
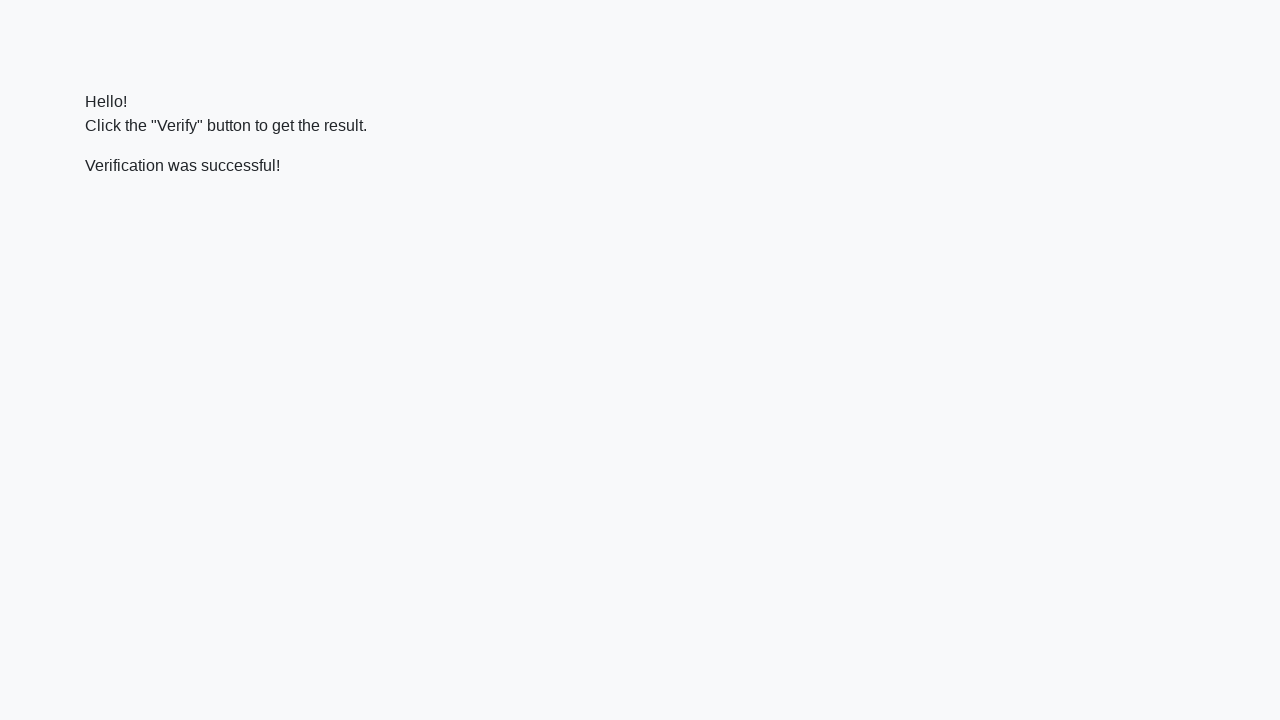

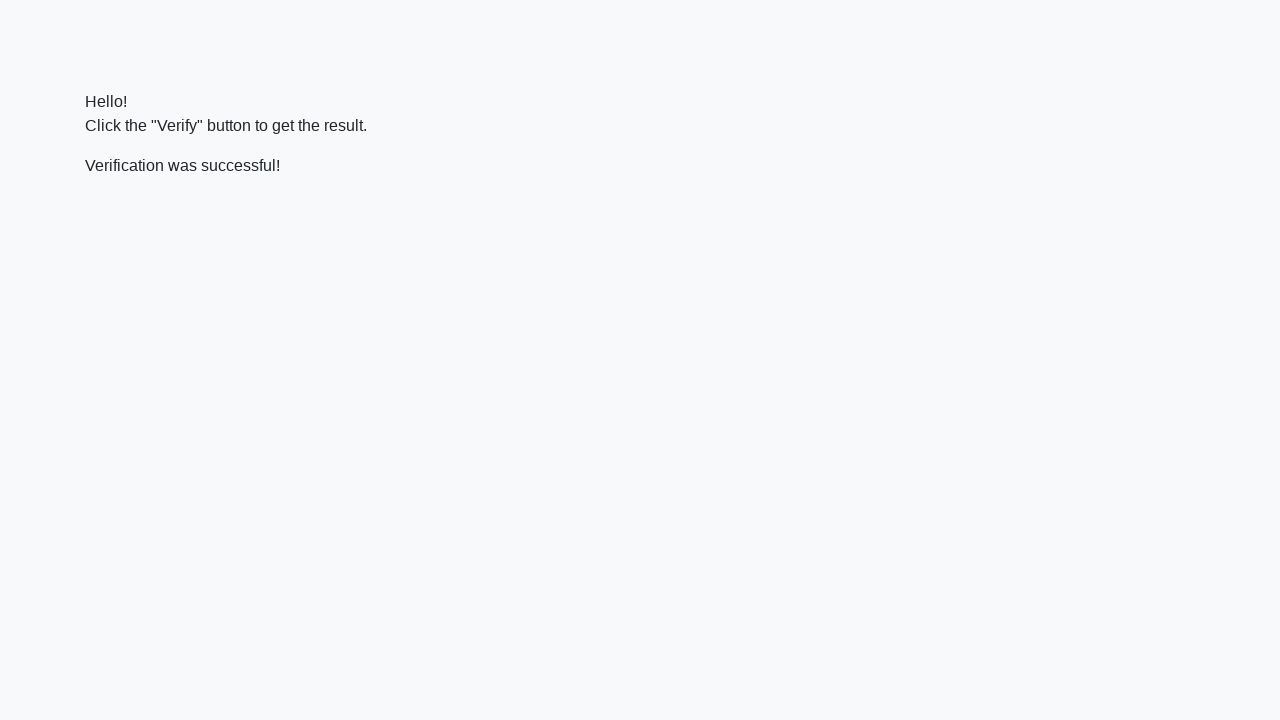